Tests radio button selection functionality by clicking through three radio button options sequentially on a practice automation page.

Starting URL: https://rahulshettyacademy.com/AutomationPractice/

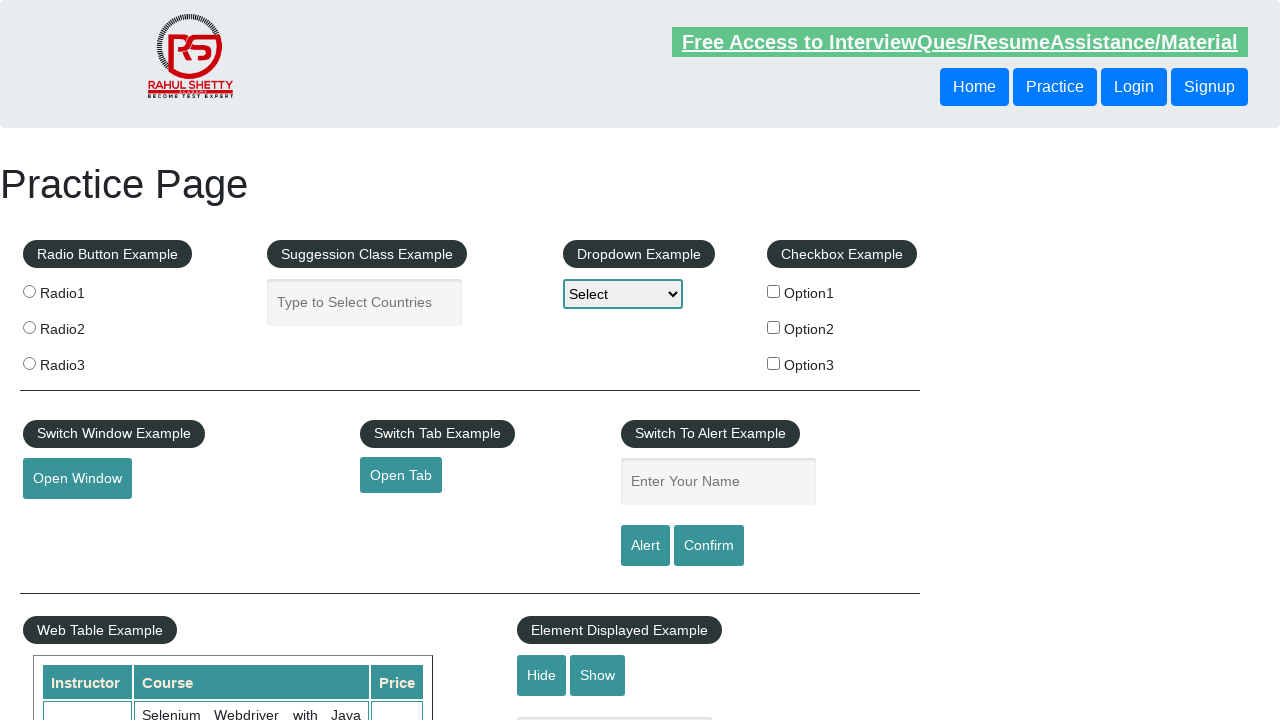

Clicked first radio button (radio1) at (29, 291) on input[value='radio1']
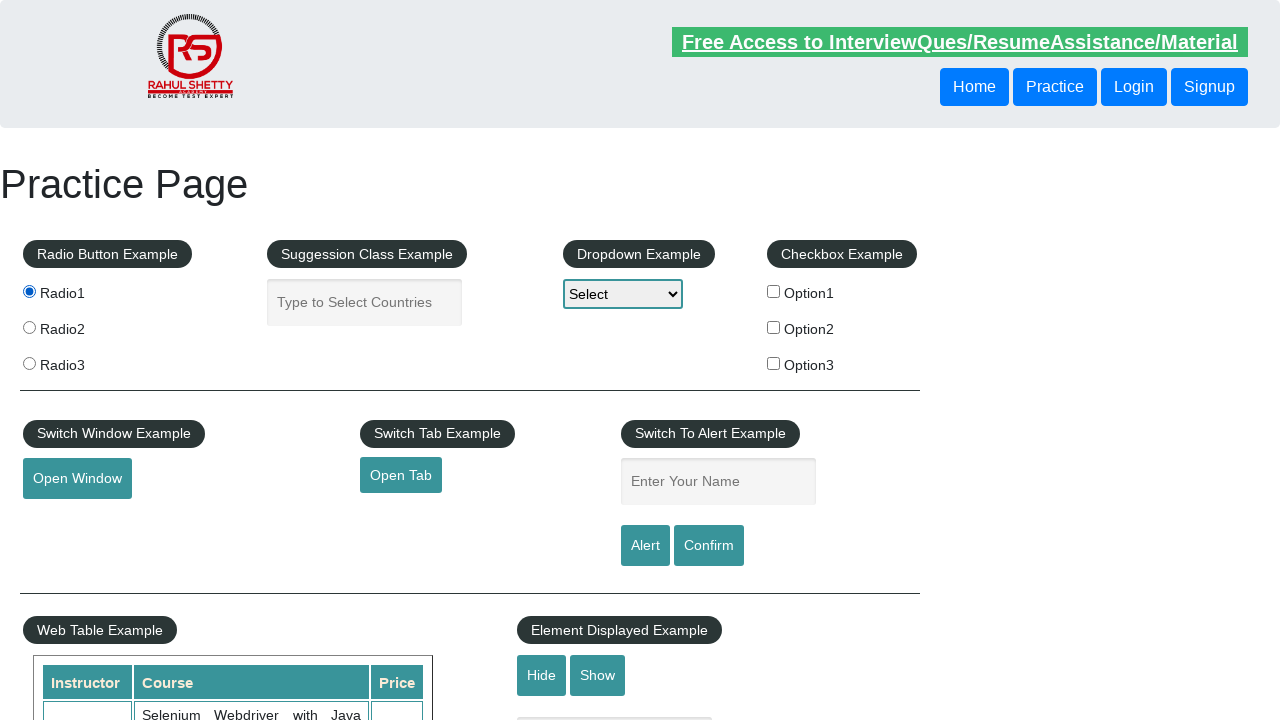

Clicked second radio button (radio2) at (29, 327) on input[value='radio2']
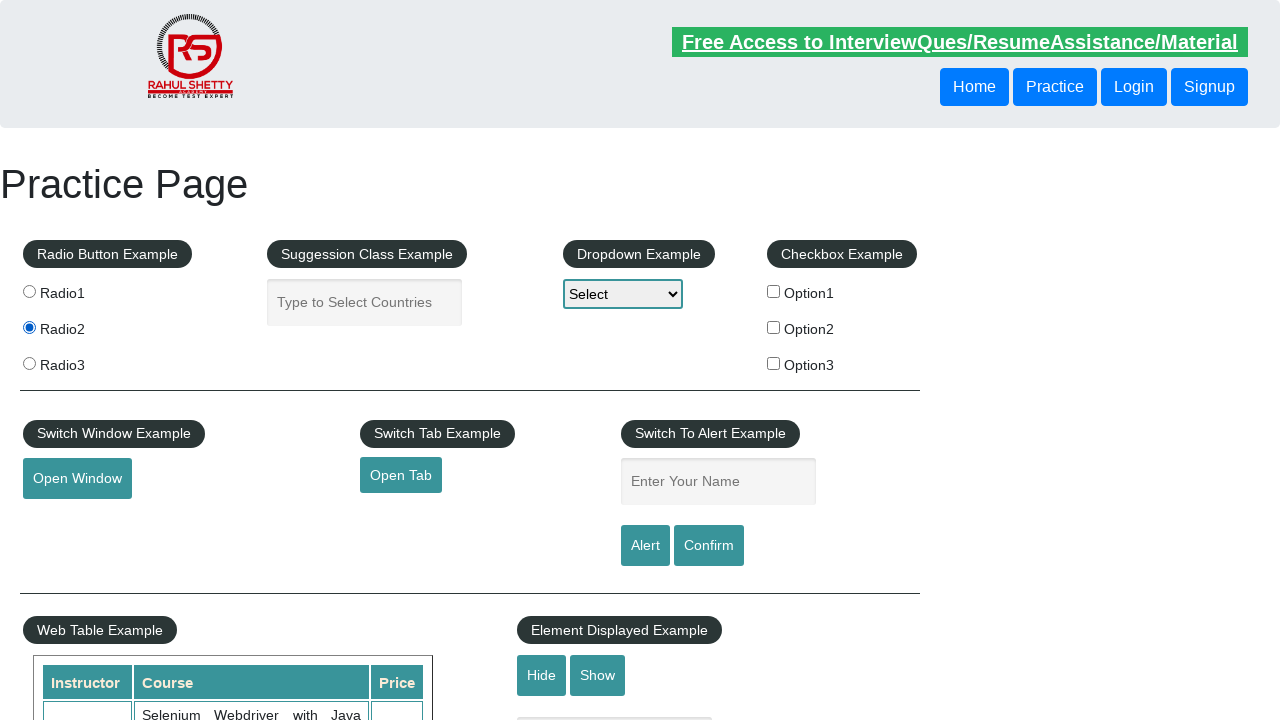

Clicked third radio button (radio3) at (29, 363) on input[value='radio3']
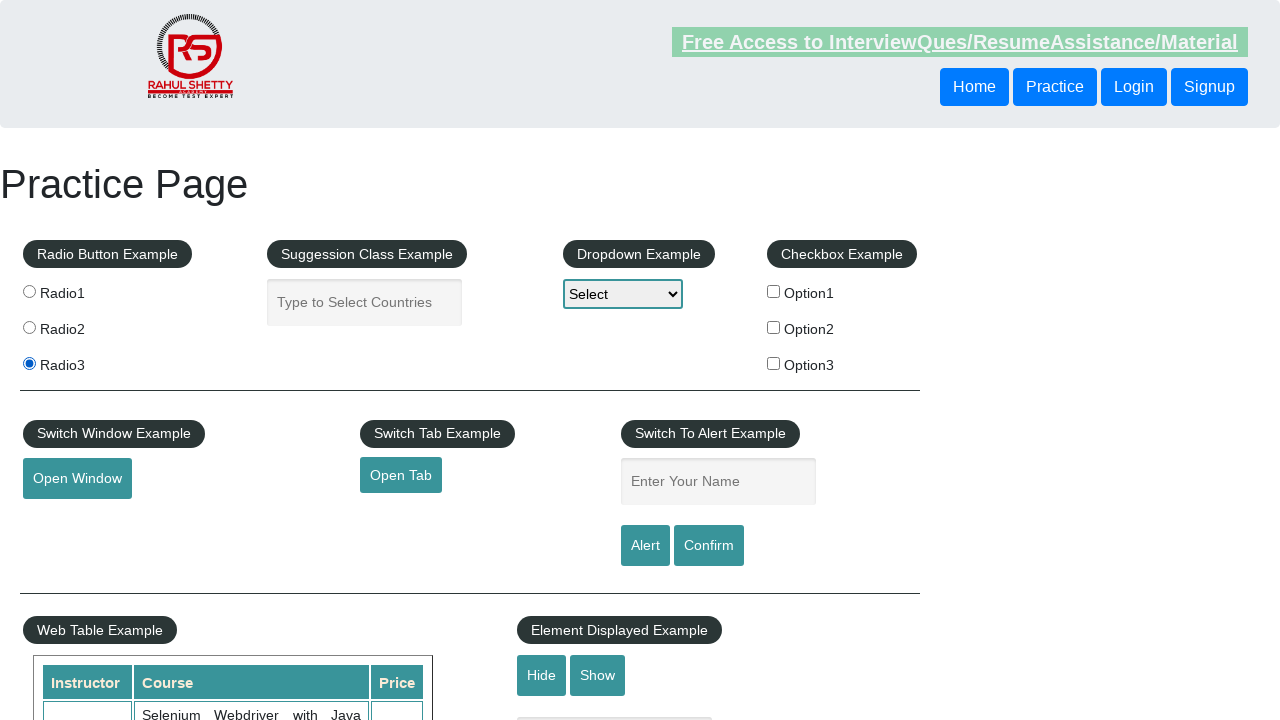

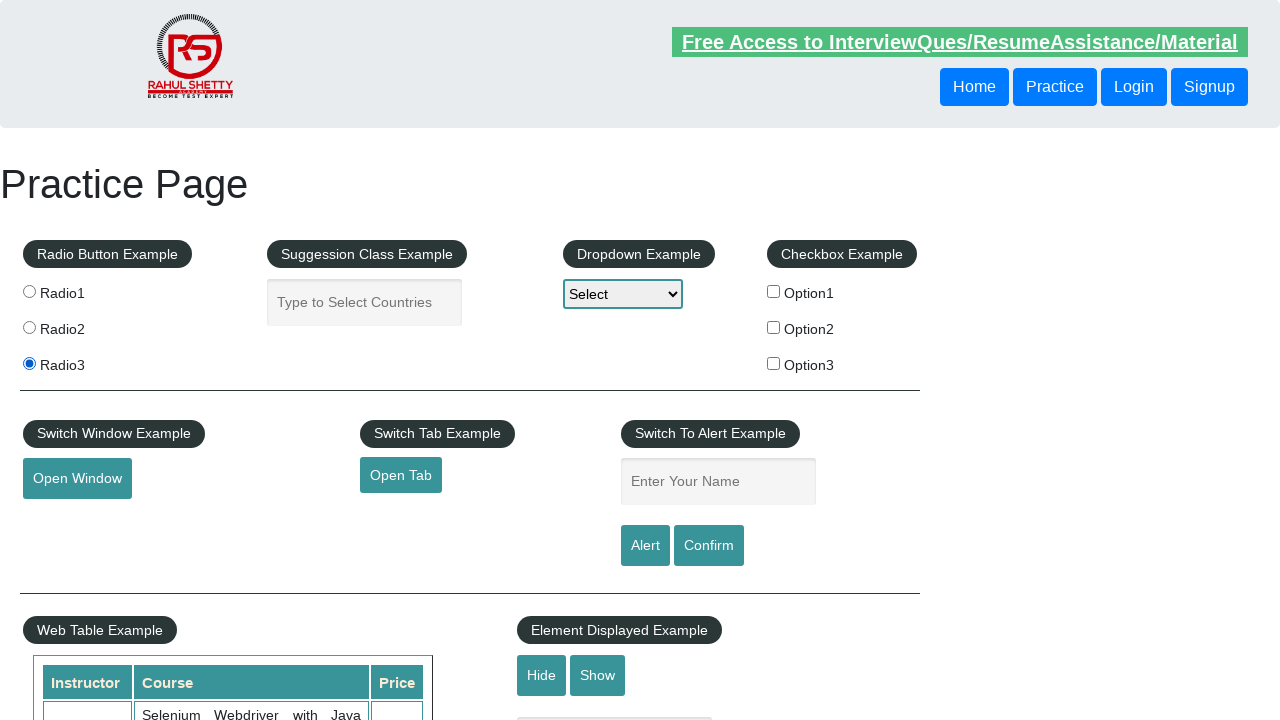